Checks if a button input element is enabled on the page

Starting URL: https://www.selenium.dev/selenium/web/inputs.html

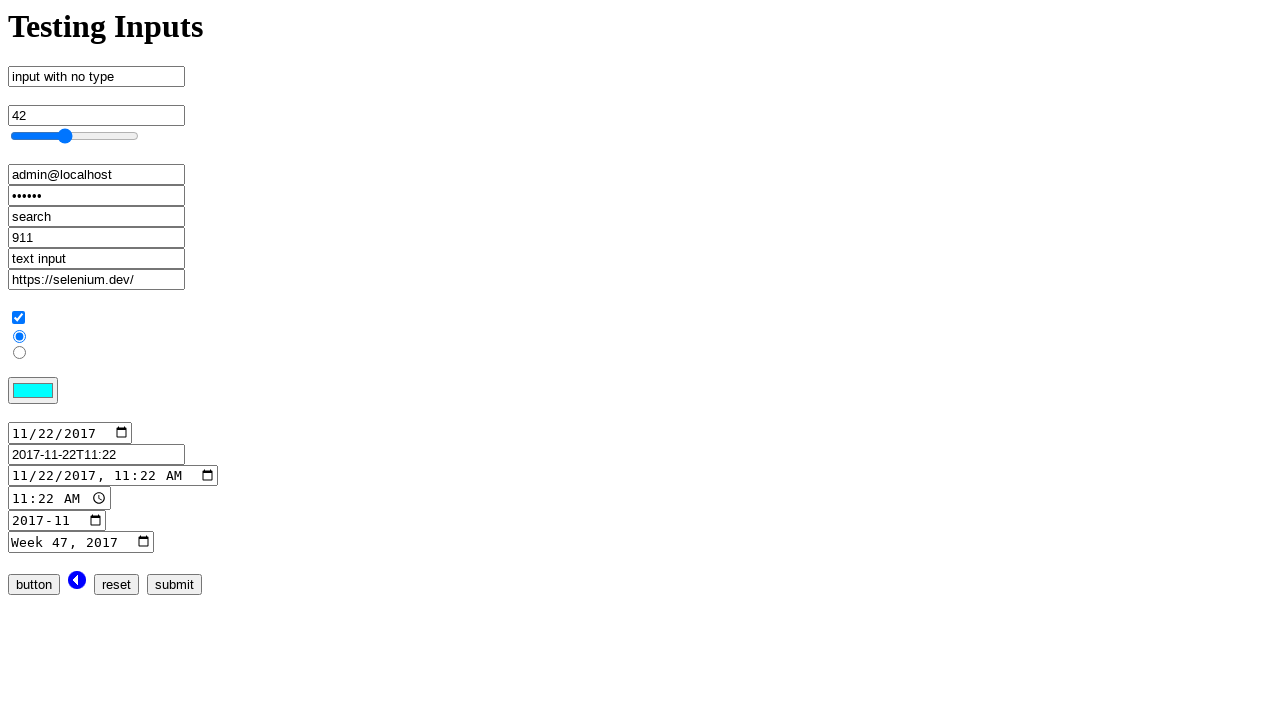

Navigated to inputs.html page
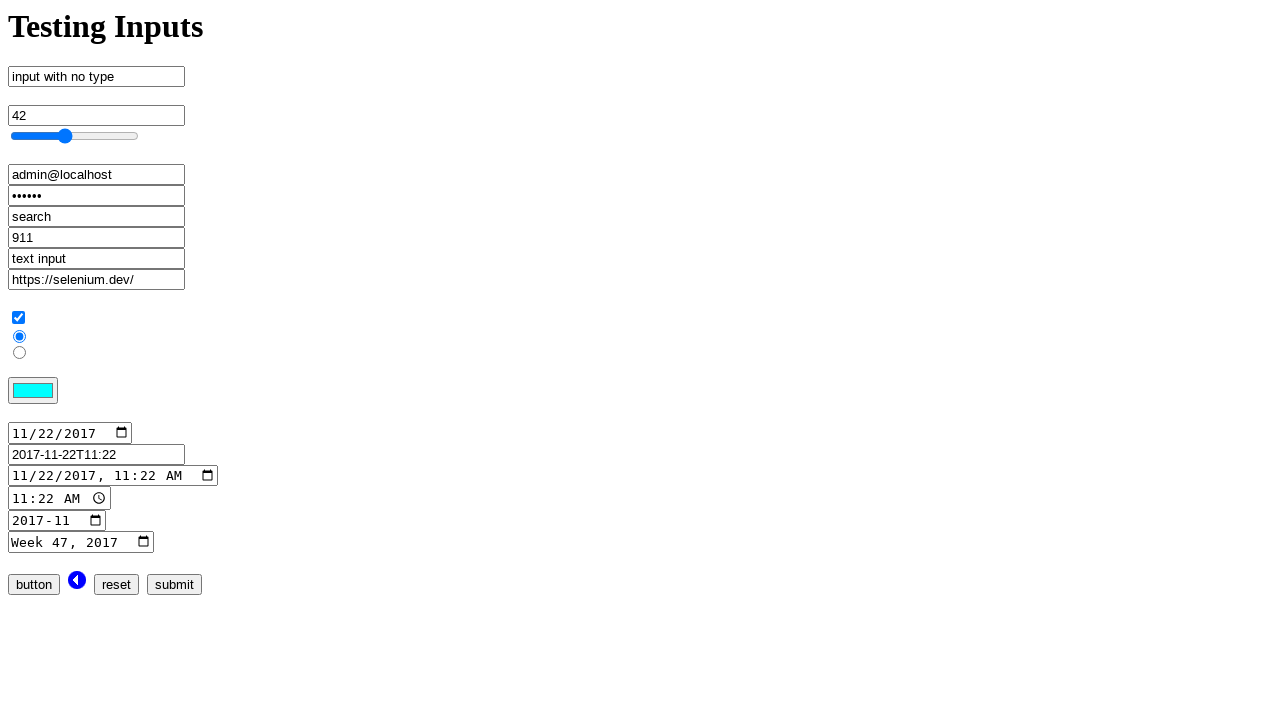

Located button input element by name 'button_input'
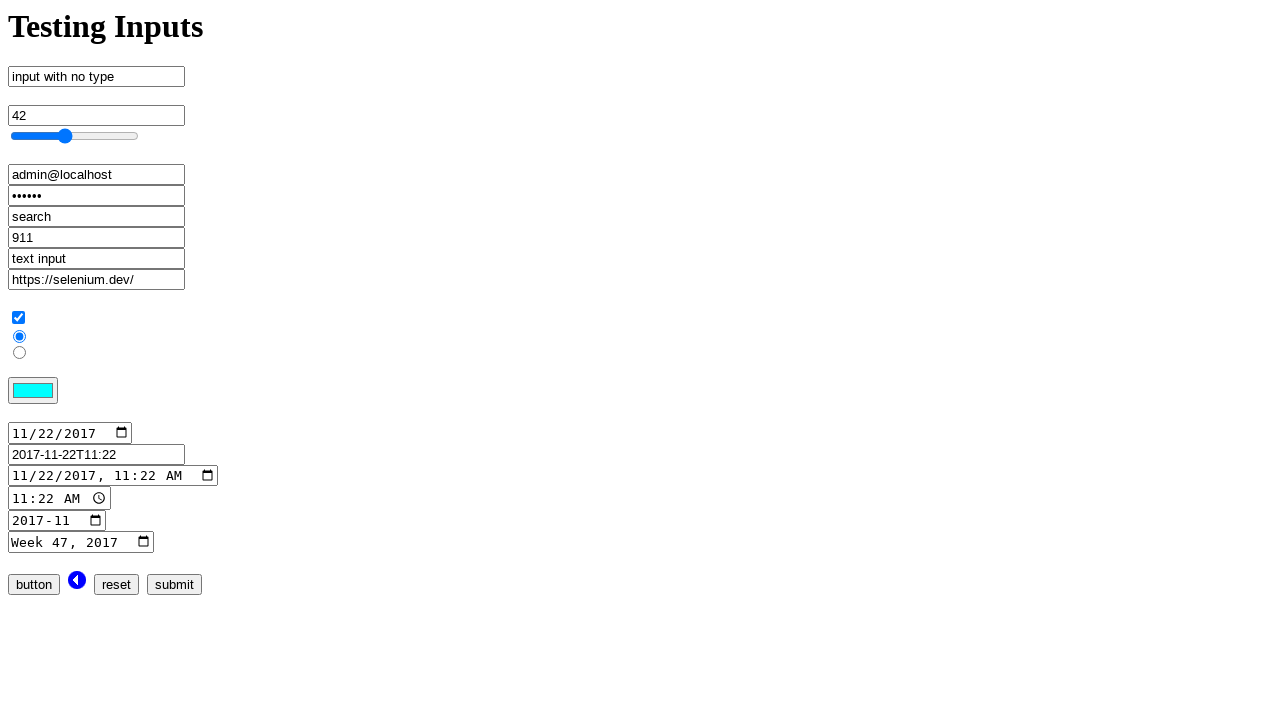

Checked if button input element is enabled
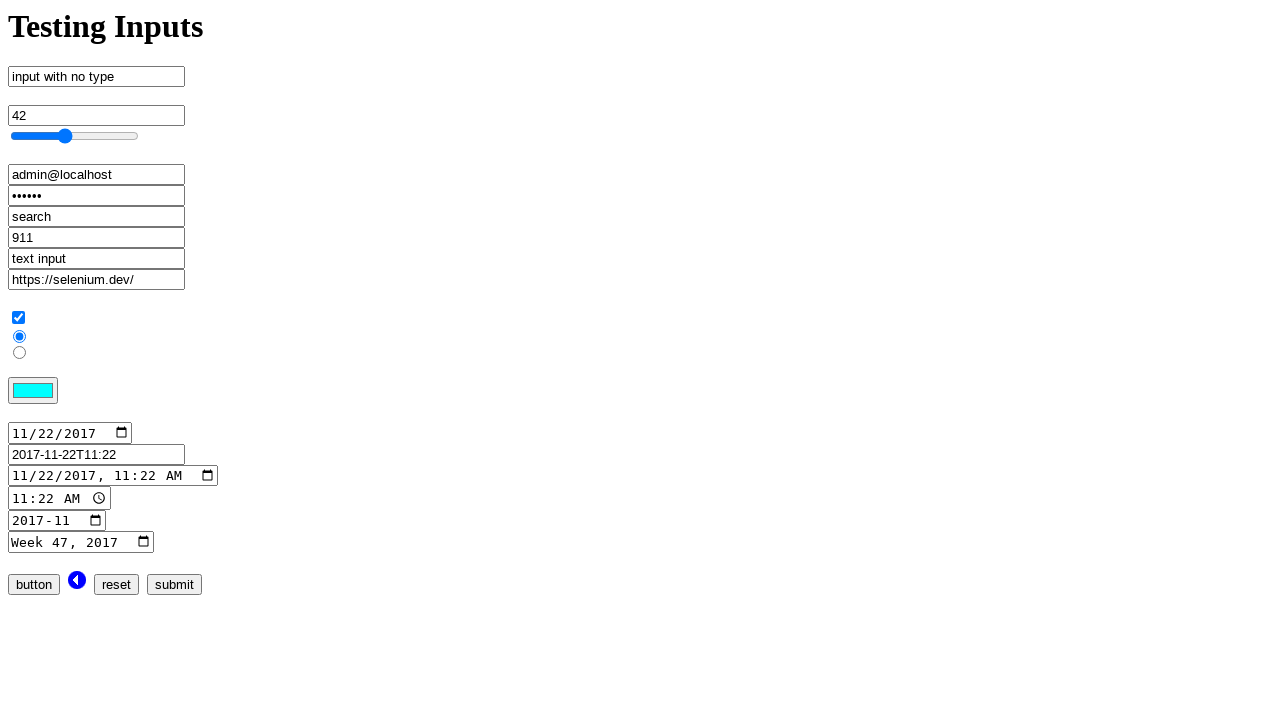

Button input enabled status: True
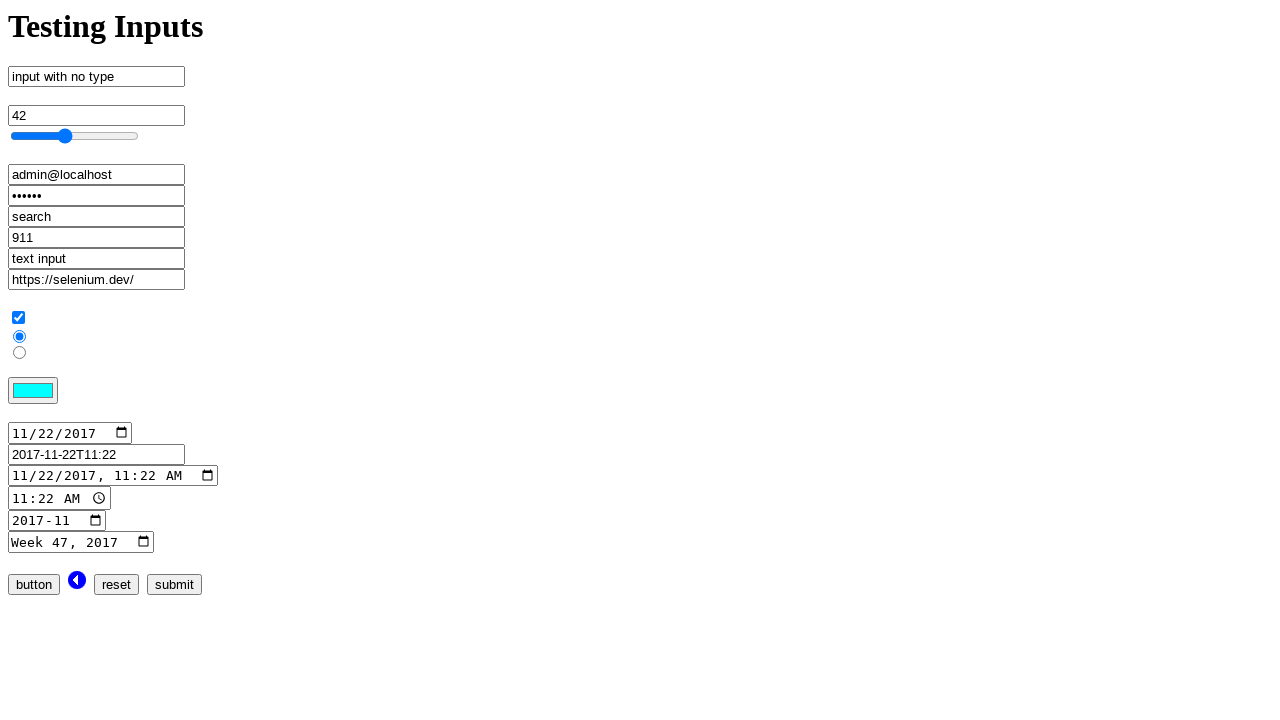

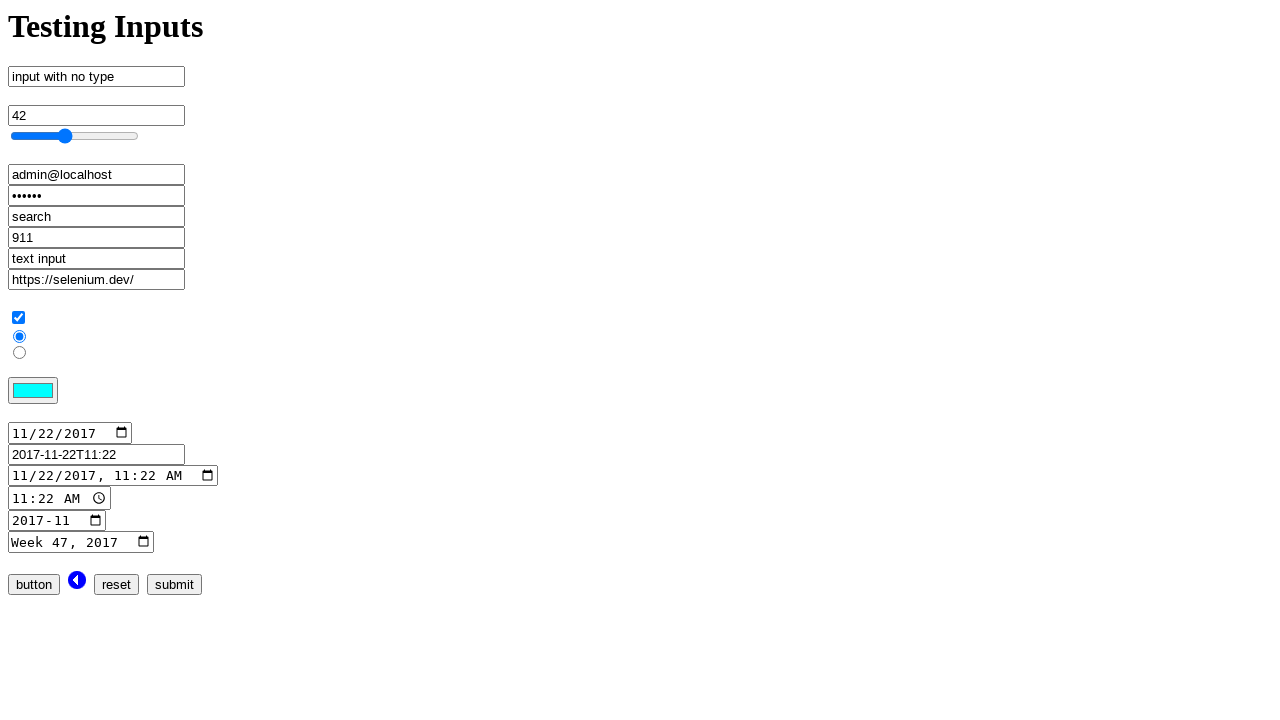